Tests radio button by selecting the second option

Starting URL: https://www.selenium.dev/selenium/web/web-form.html

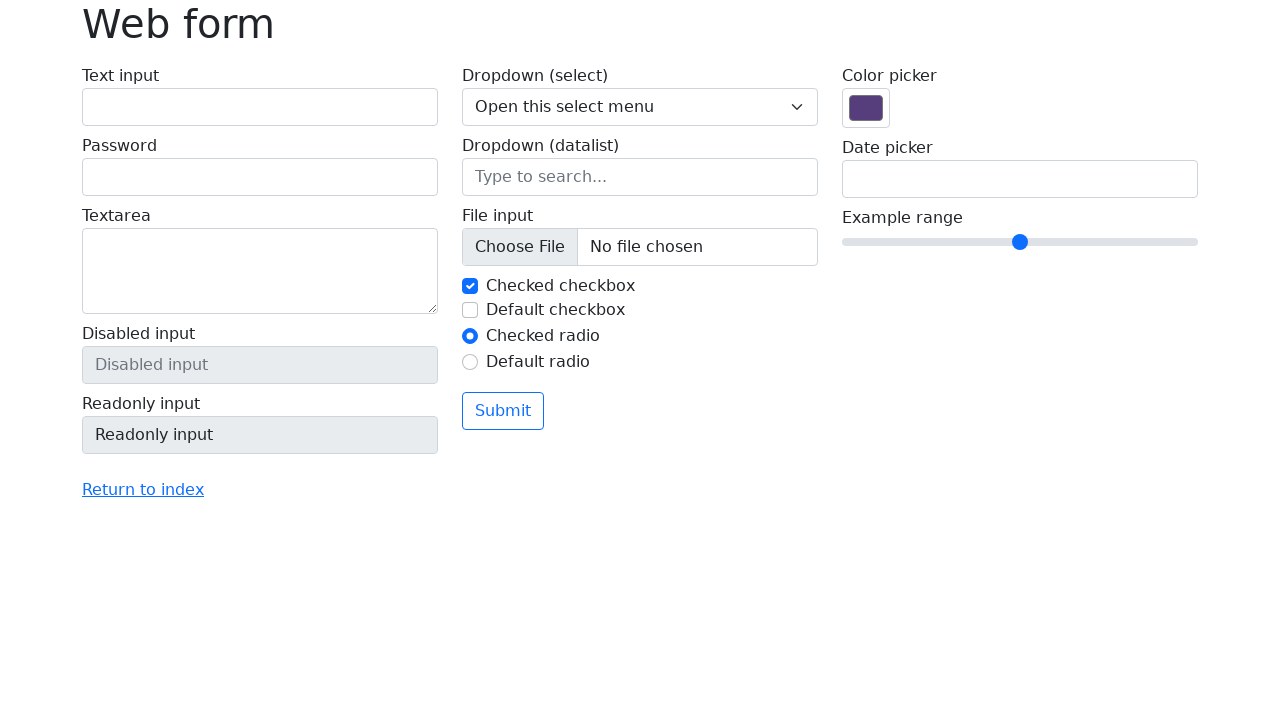

Navigated to web form page
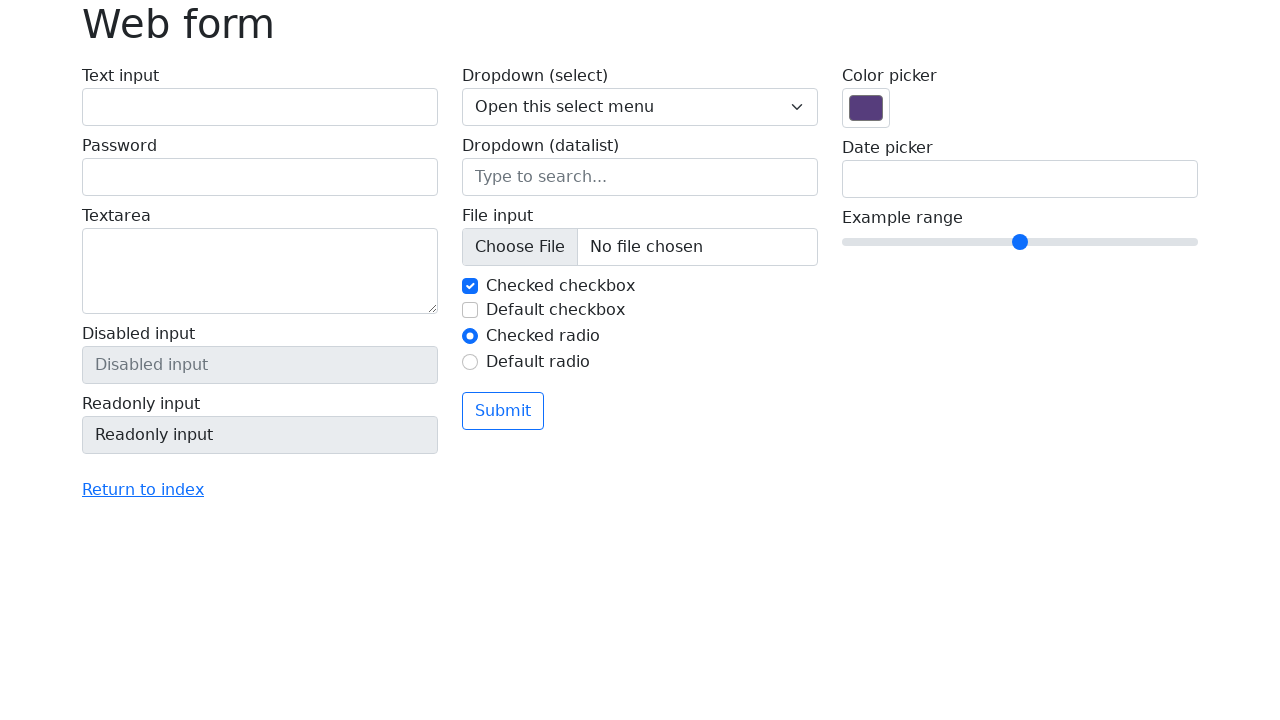

Clicked second radio button option at (470, 362) on #my-radio-2
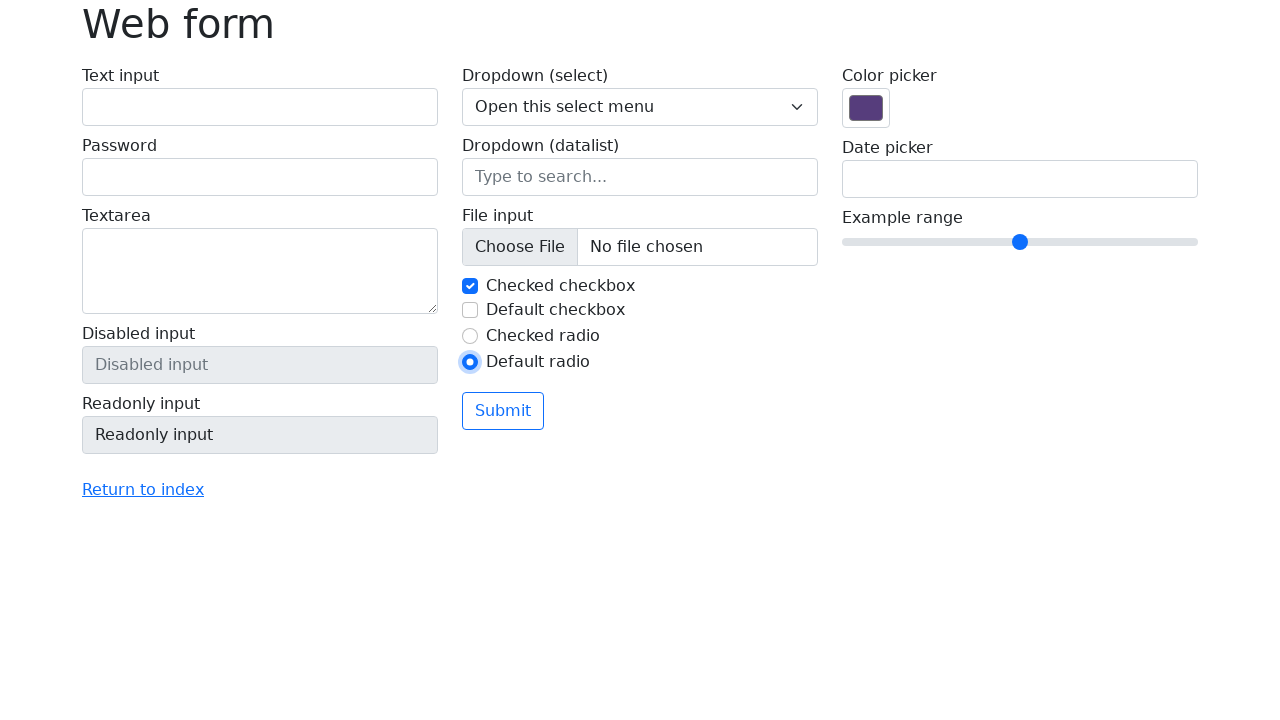

Verified second radio button is selected
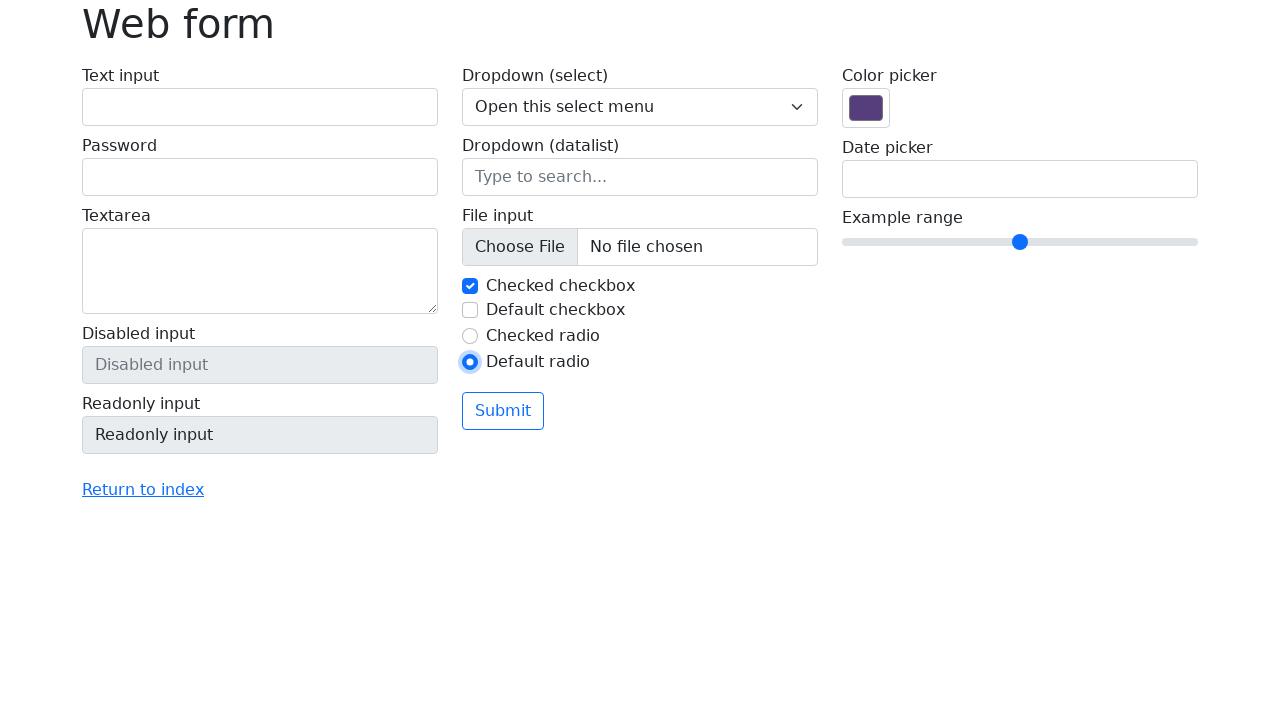

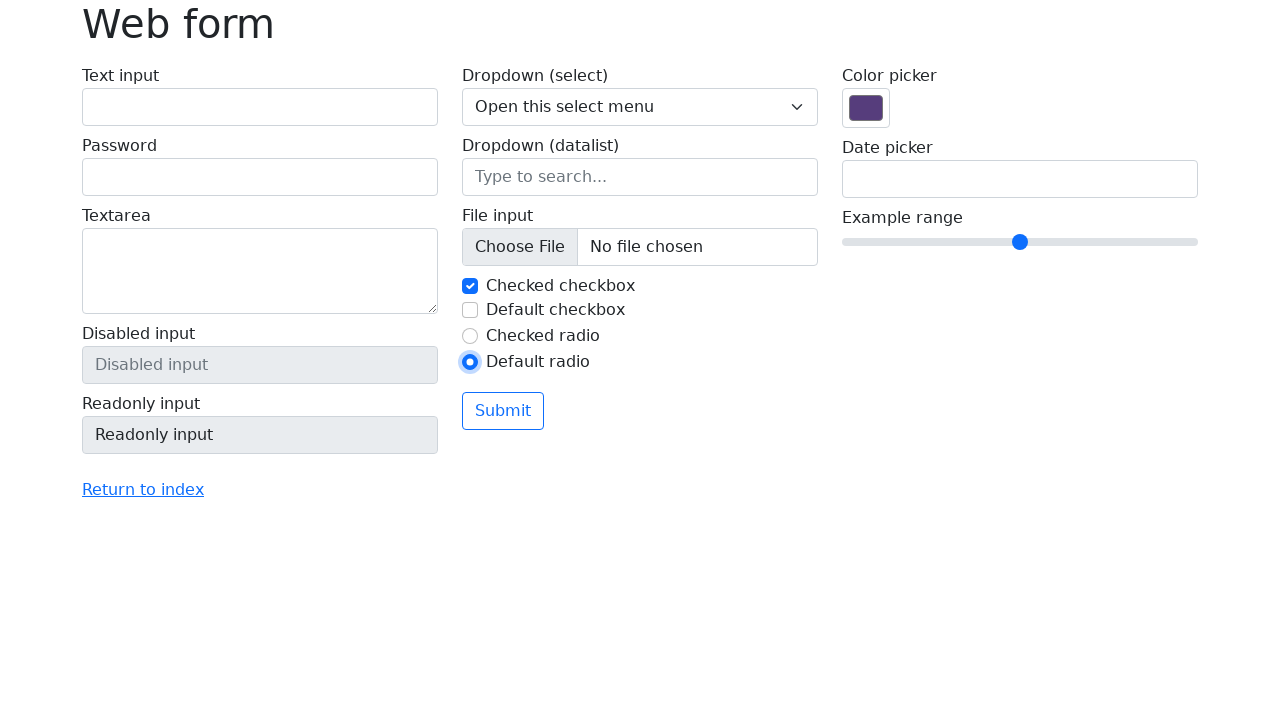